Simple navigation test that loads the Rahul Shetty Academy homepage

Starting URL: https://rahulshettyacademy.com

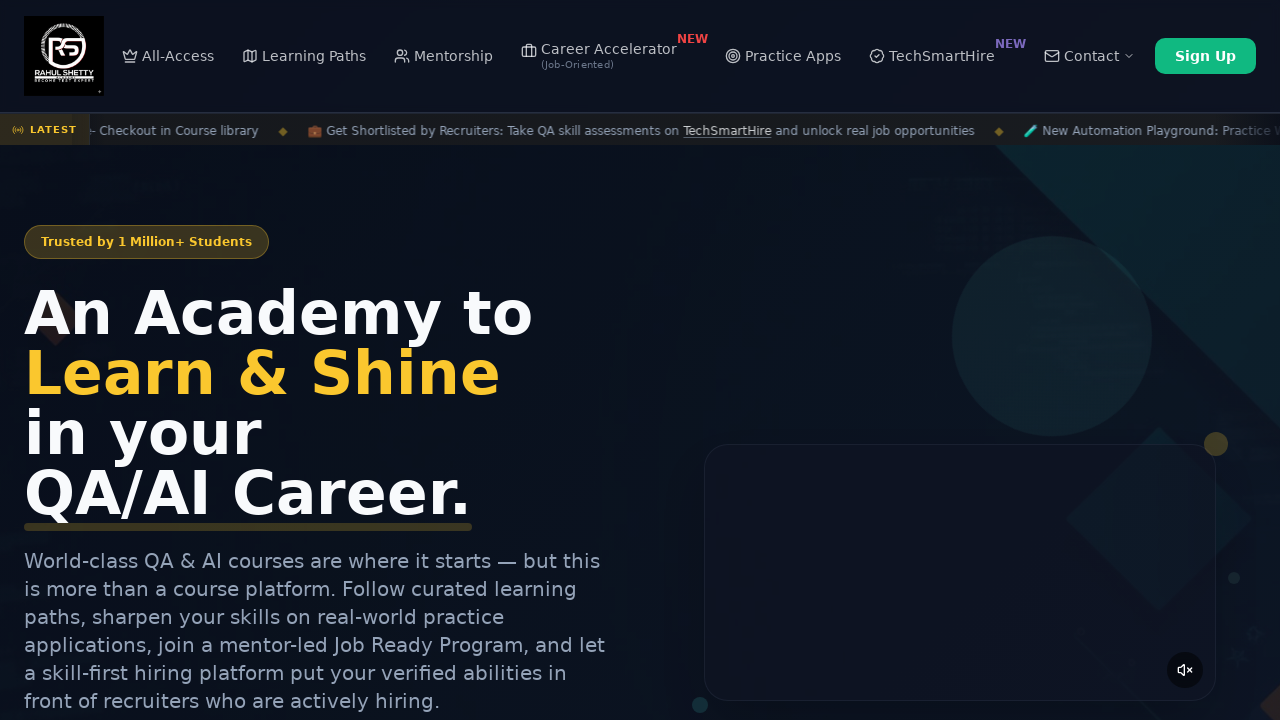

Waited for DOM content to be fully loaded on Rahul Shetty Academy homepage
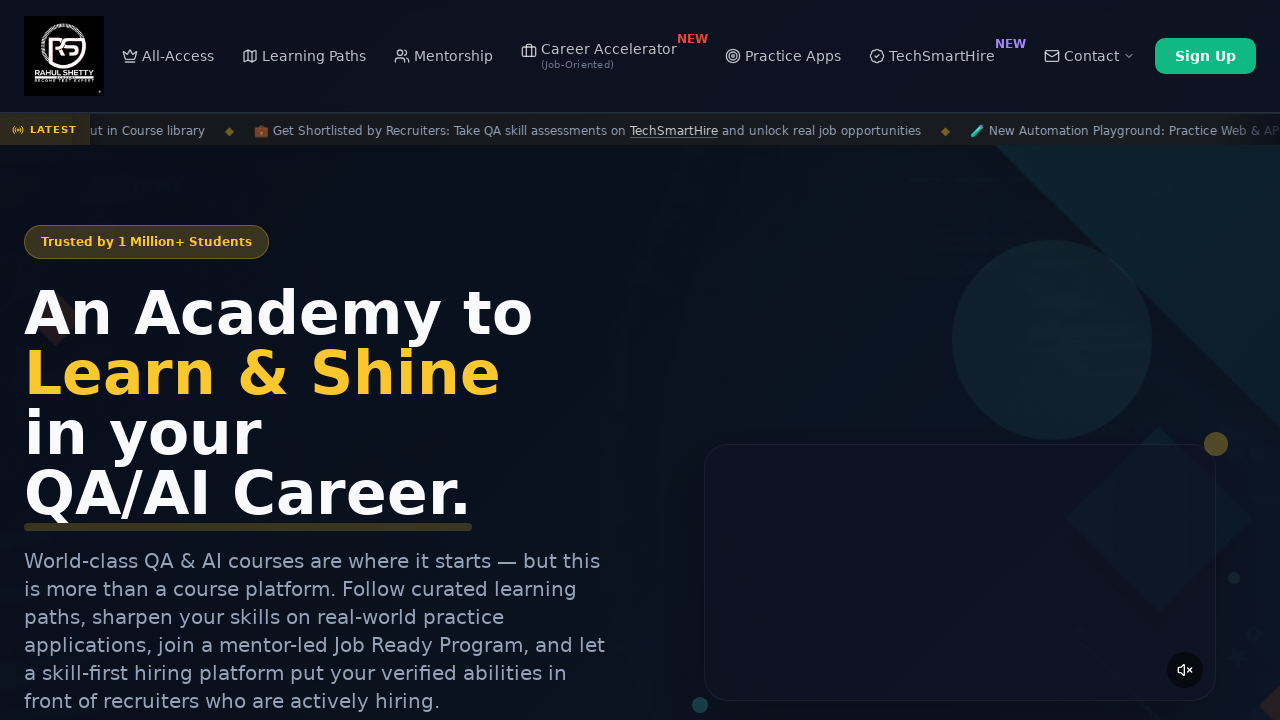

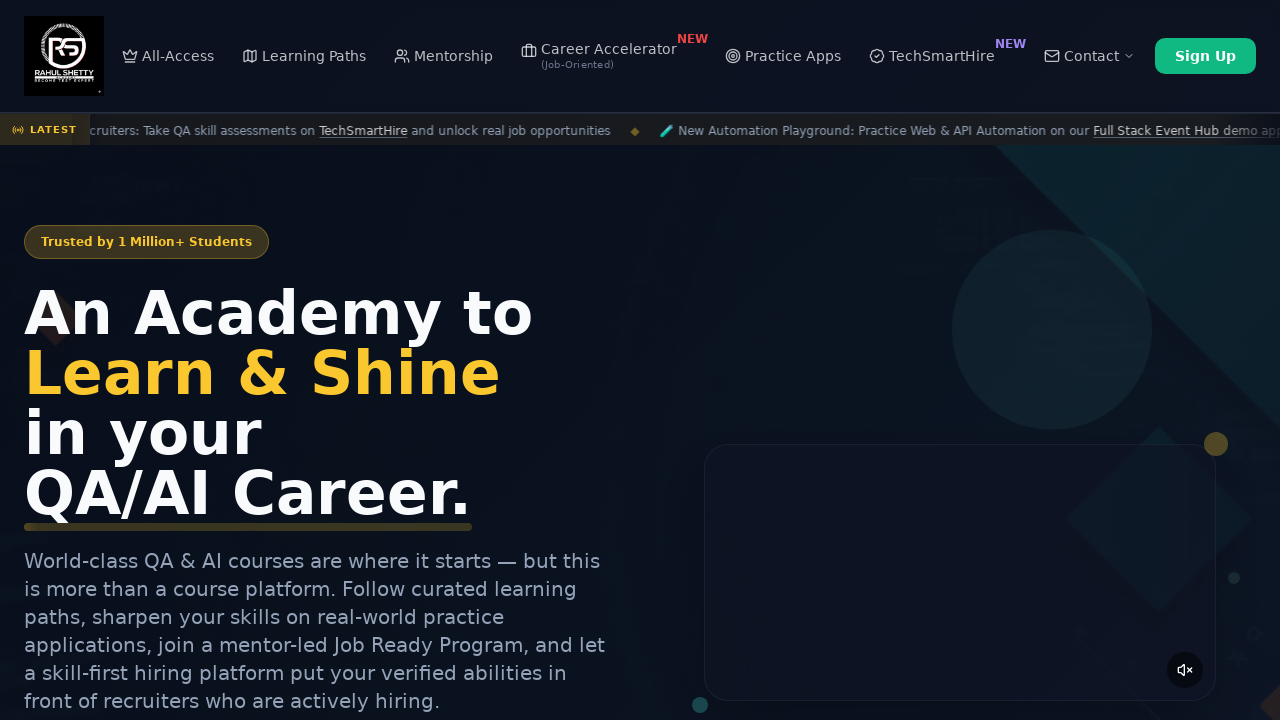